Navigates to a freelance learning automation page and verifies the page loads by checking the title

Starting URL: https://freelance-learn-automation.vercel.app/

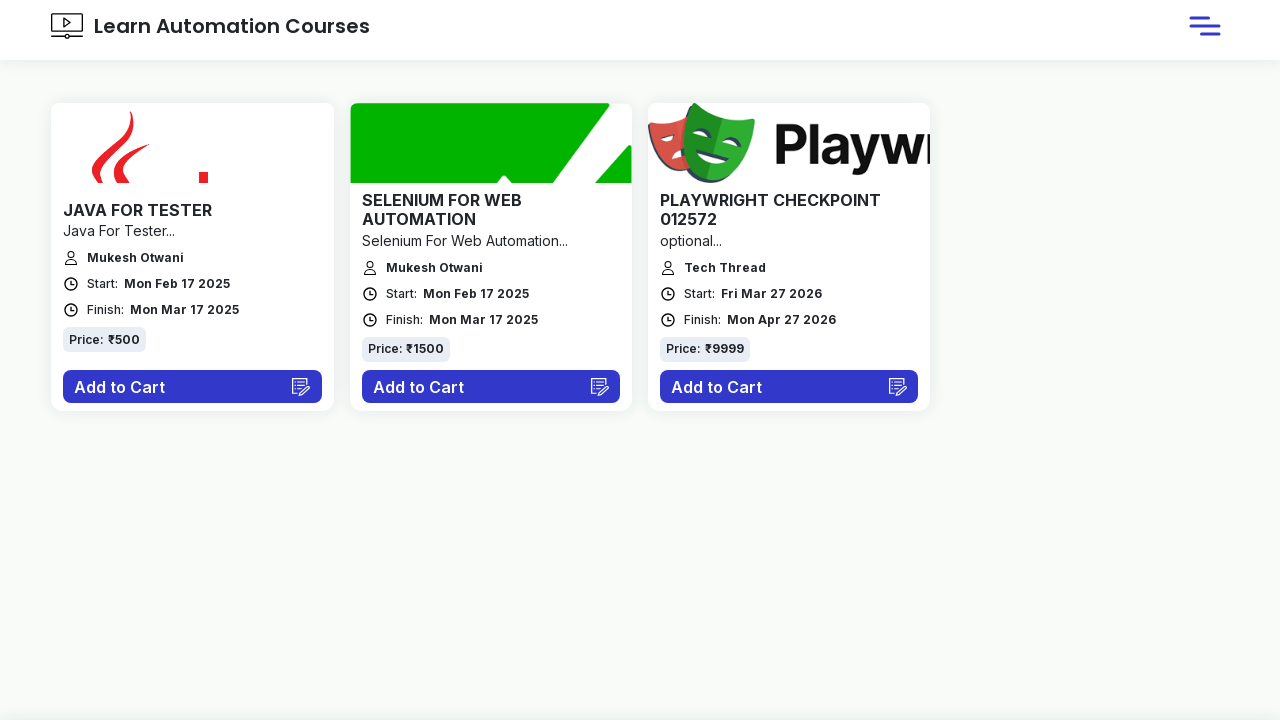

Navigated to freelance learning automation page
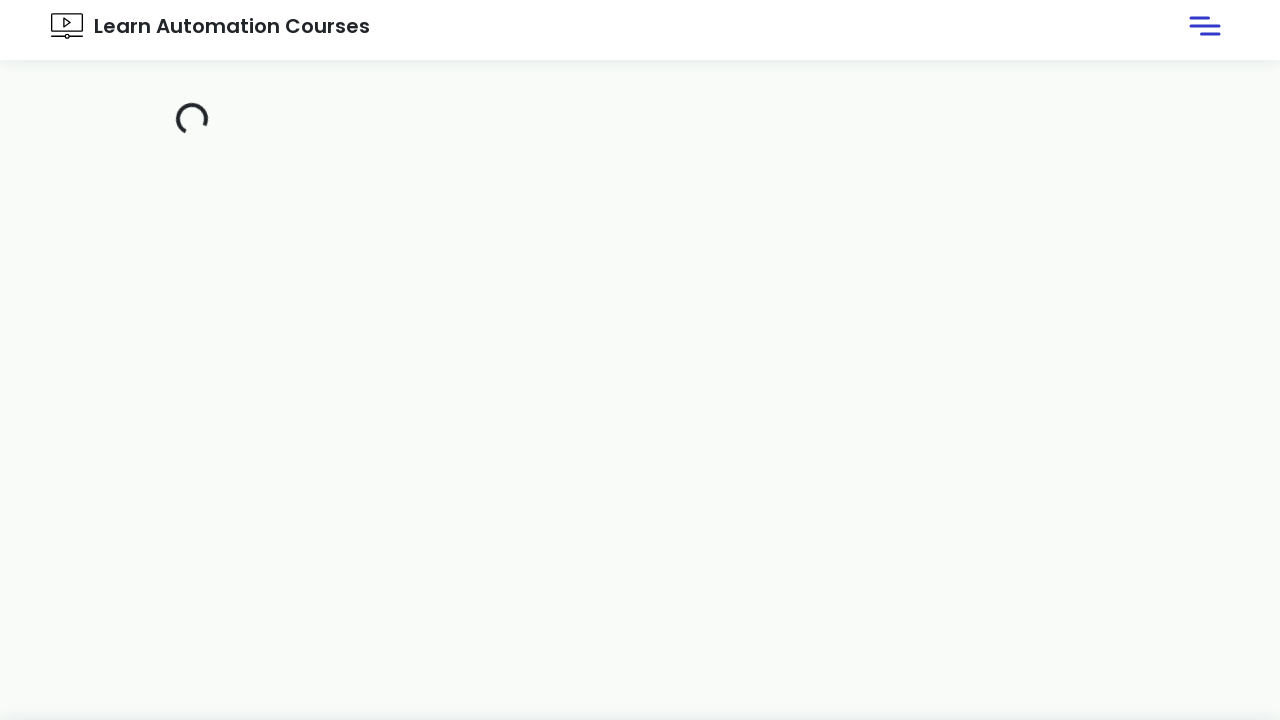

Page DOM content loaded
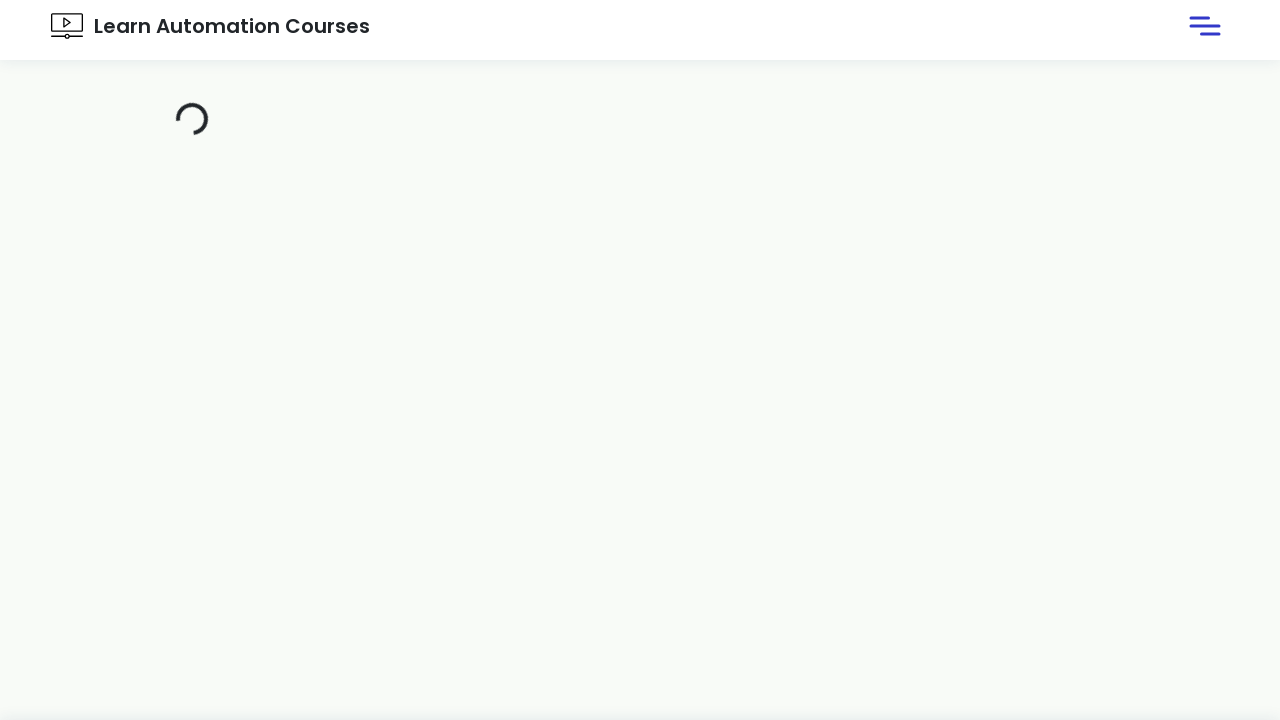

Retrieved page title: Learn Automation Courses
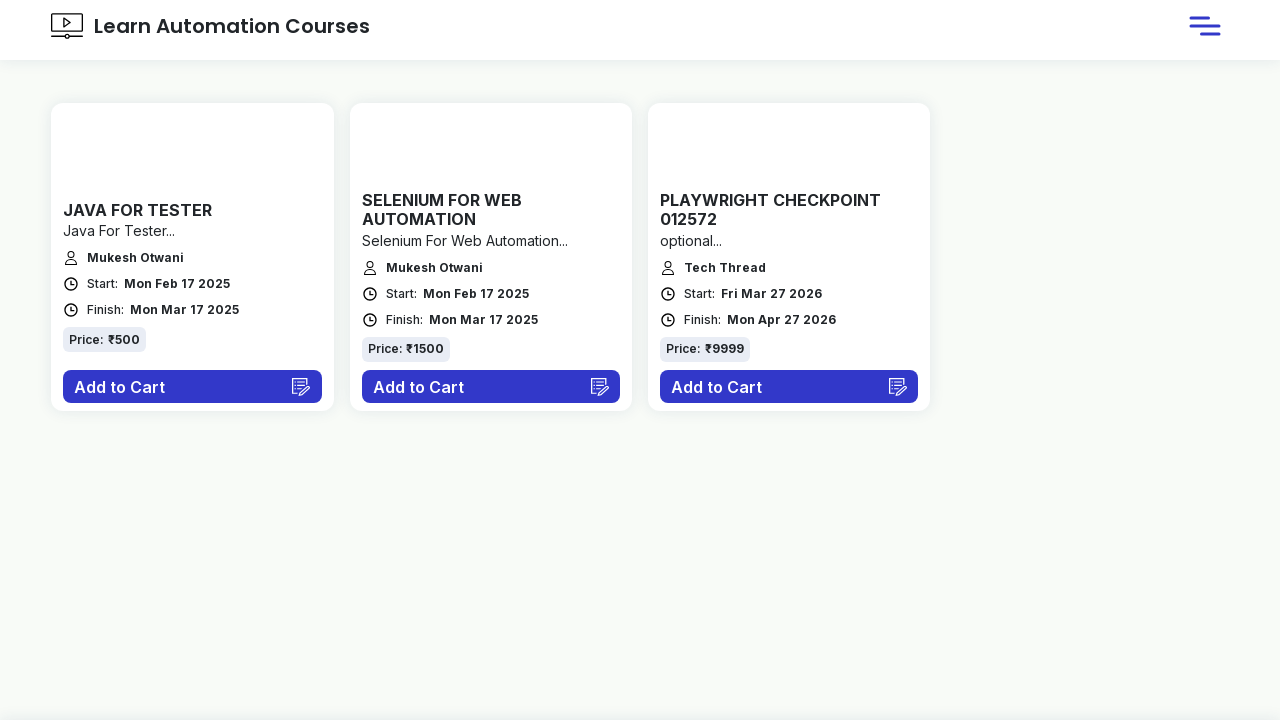

Printed page title to console
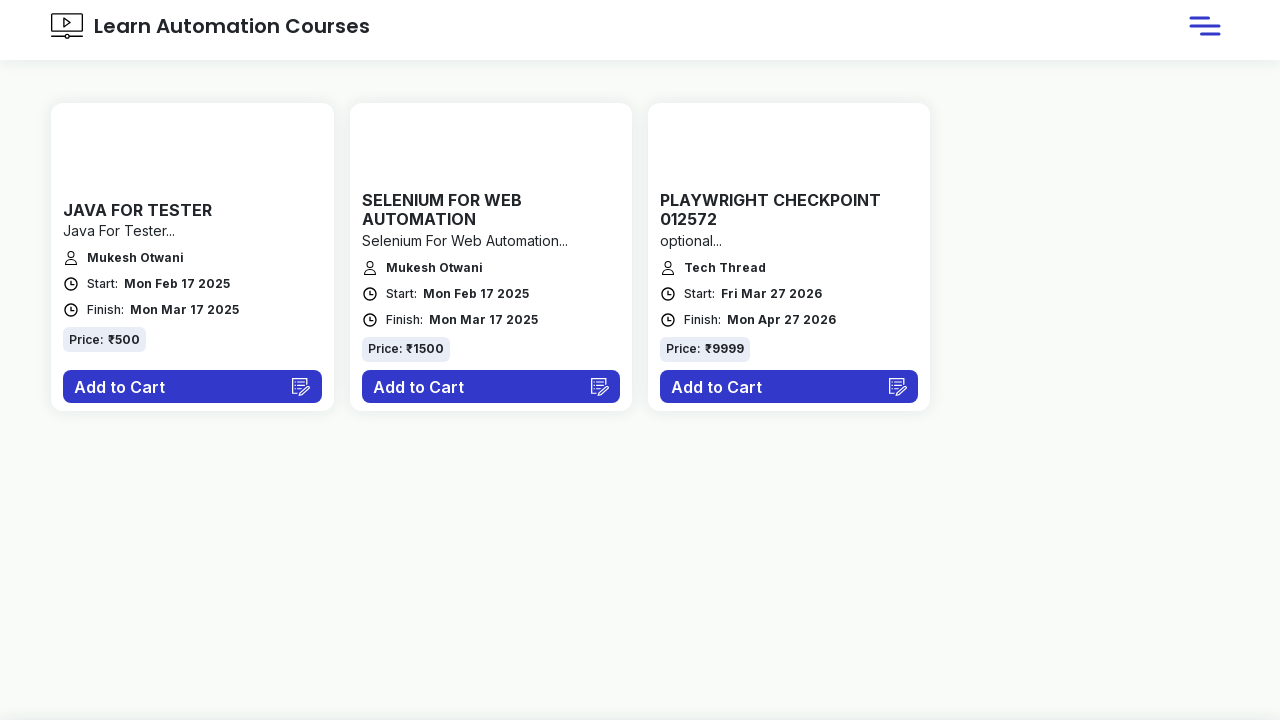

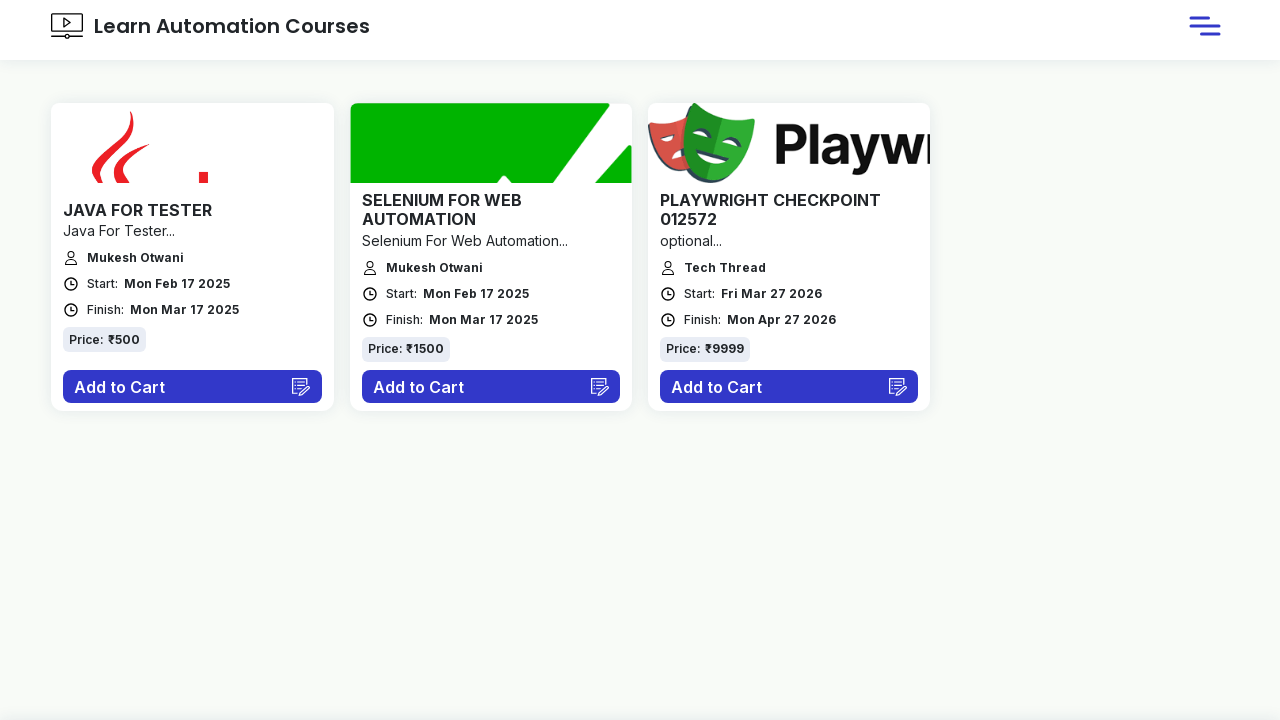